Navigates to the Adactin Hotel App homepage and clicks on the "New User Register Here" link to access the registration page

Starting URL: https://www.adactinhotelapp.com/

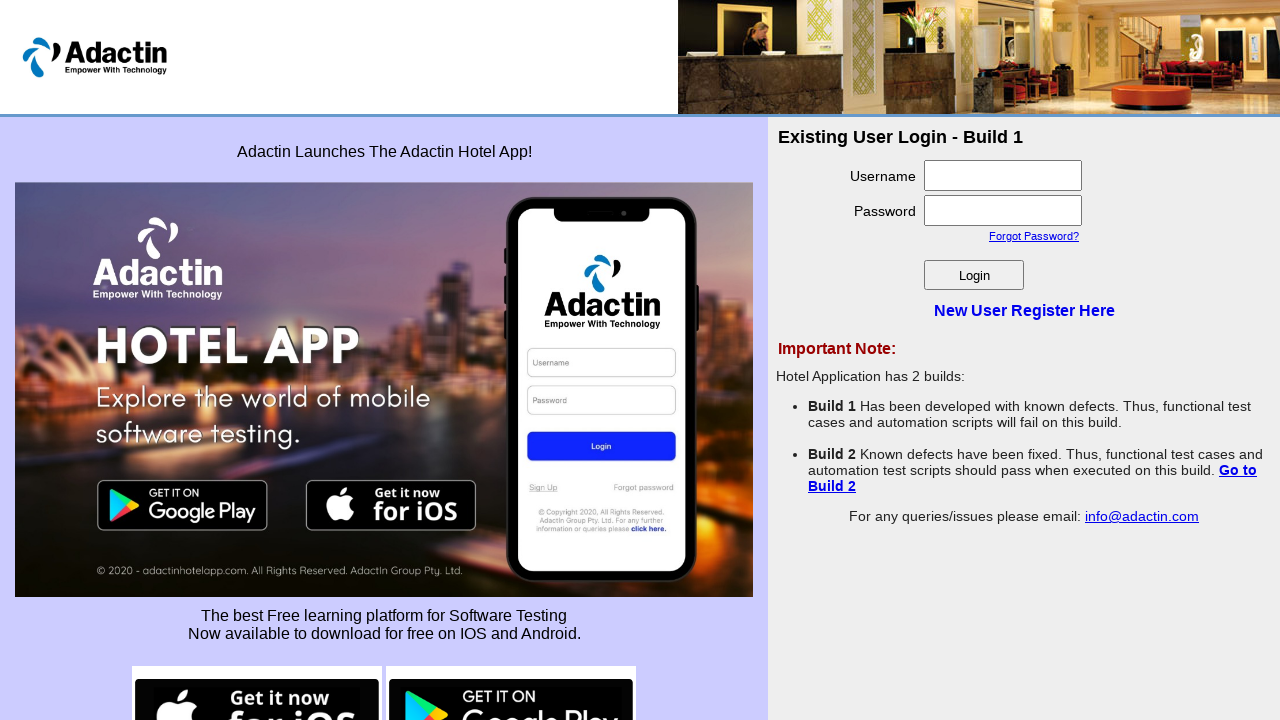

Navigated to Adactin Hotel App homepage
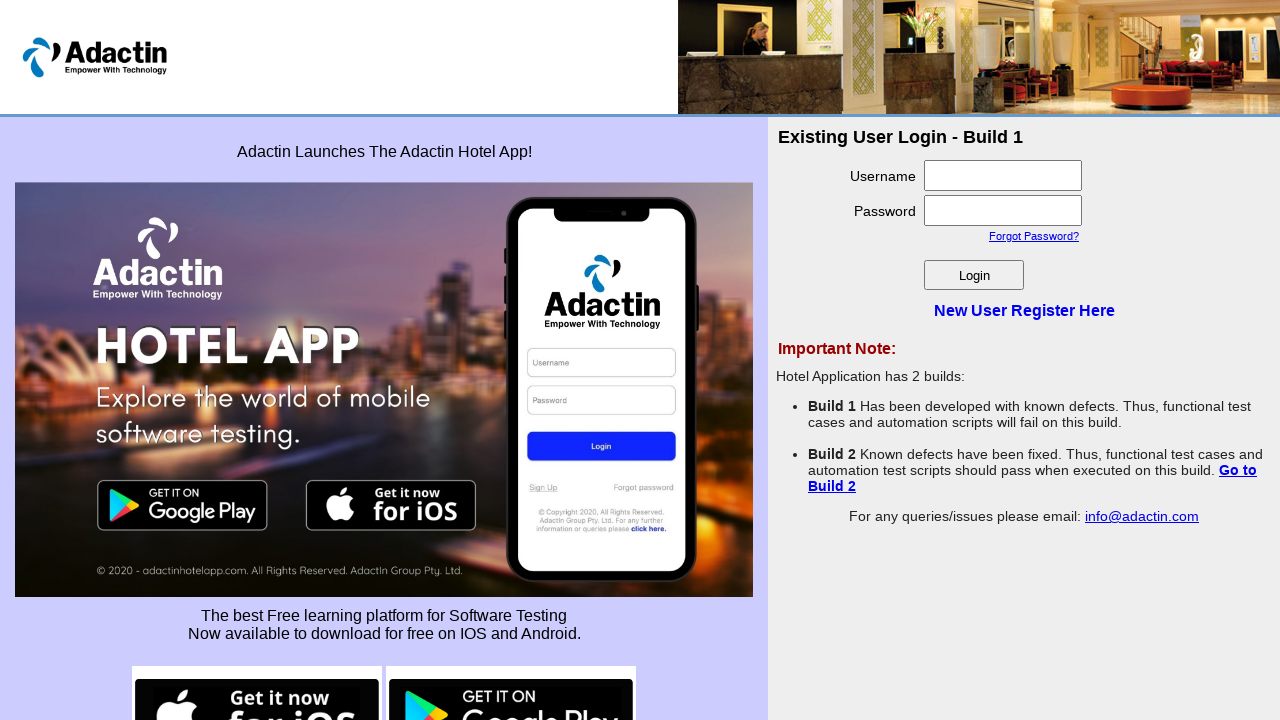

Clicked on 'New User Register Here' link at (1024, 310) on text=New User Register Here
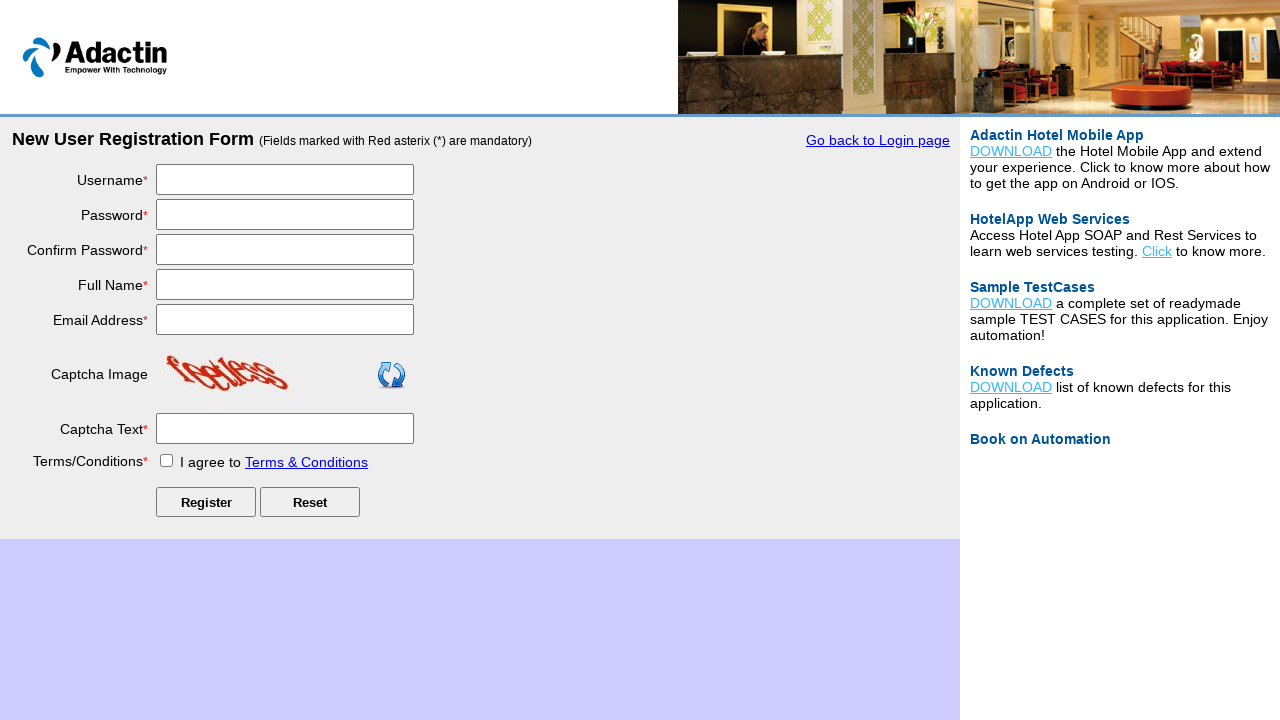

Registration page loaded and DOM content ready
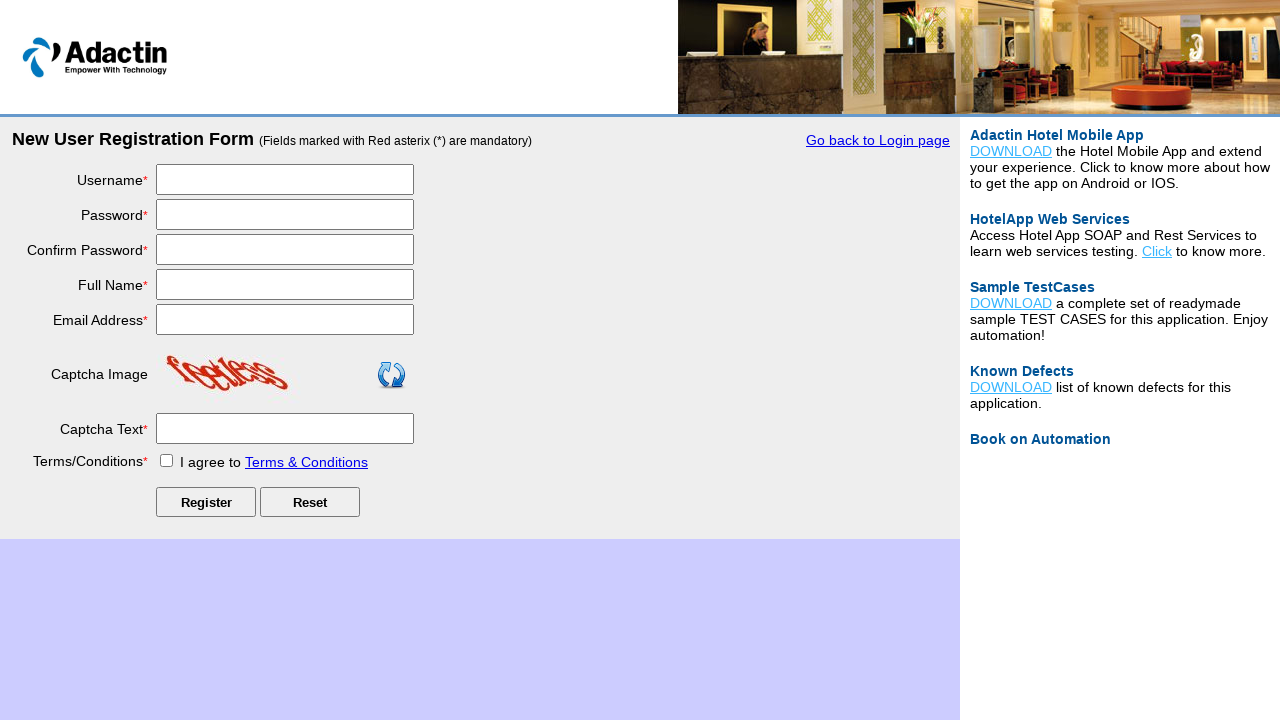

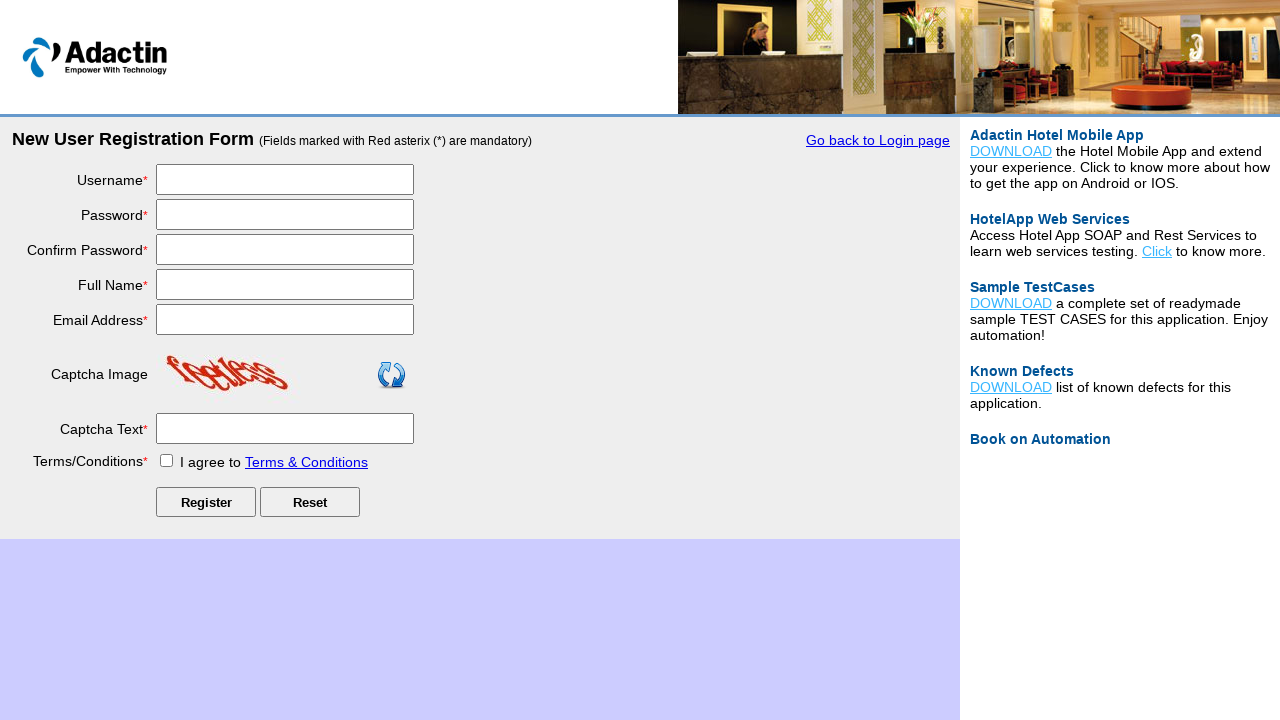